Tests a registration form by filling in required fields and verifying successful registration message

Starting URL: http://suninjuly.github.io/registration1.html

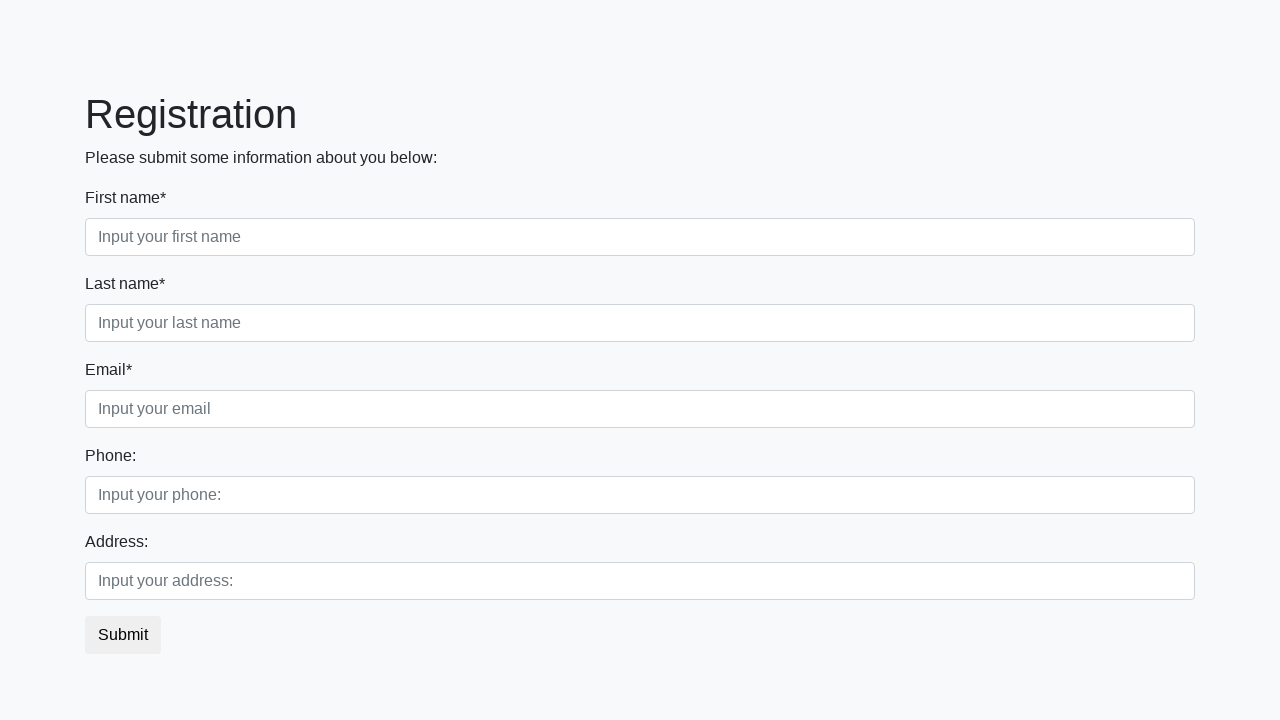

Located all required input fields on registration form
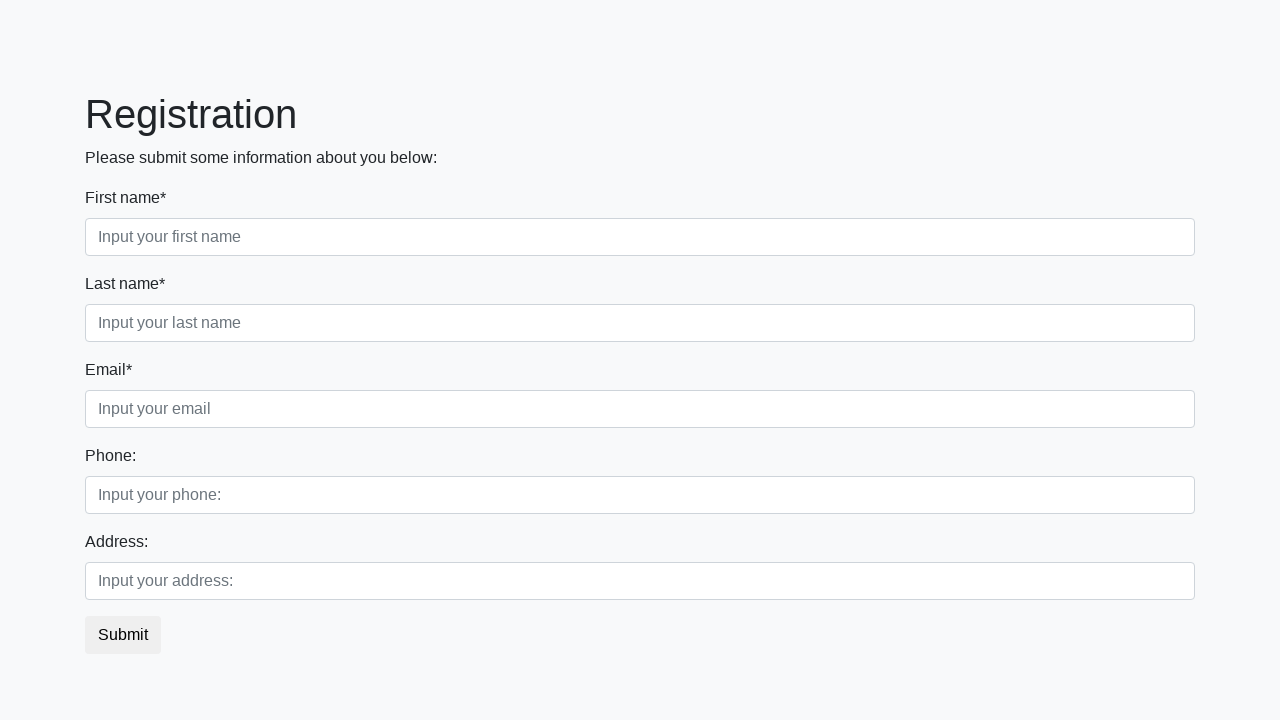

Filled required input field with 'Test Answer' on input[required] >> nth=0
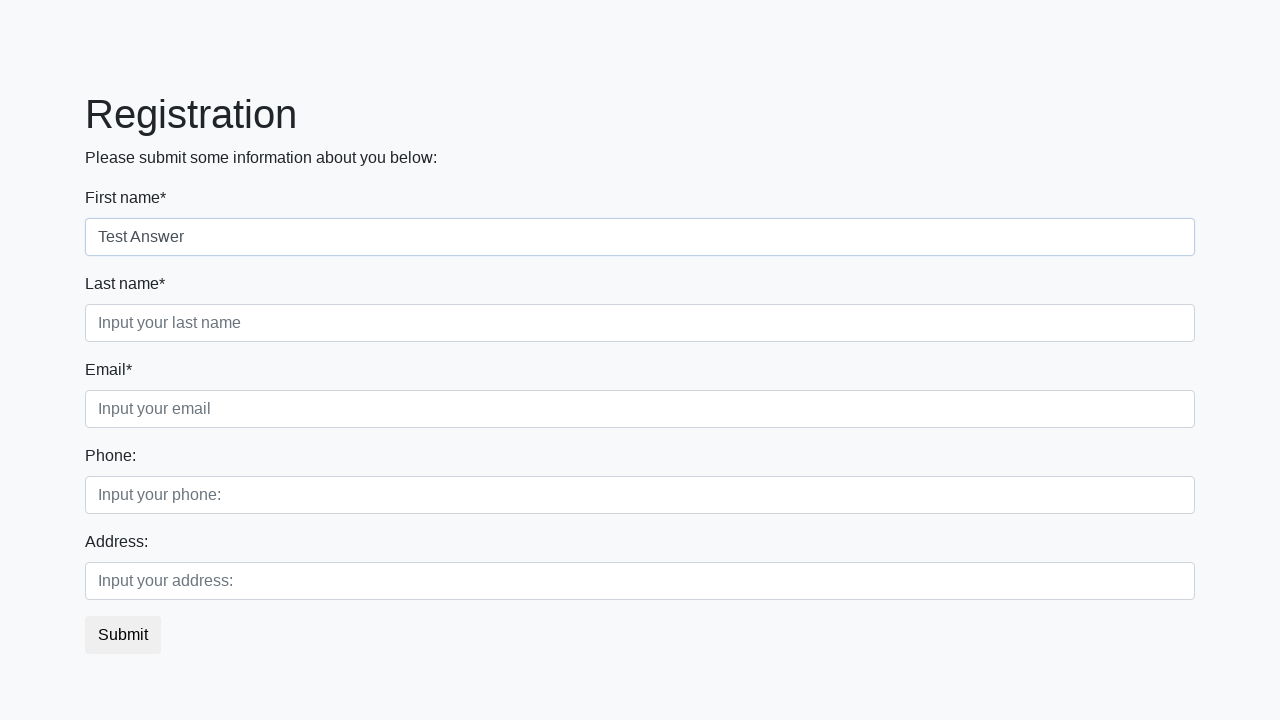

Filled required input field with 'Test Answer' on input[required] >> nth=1
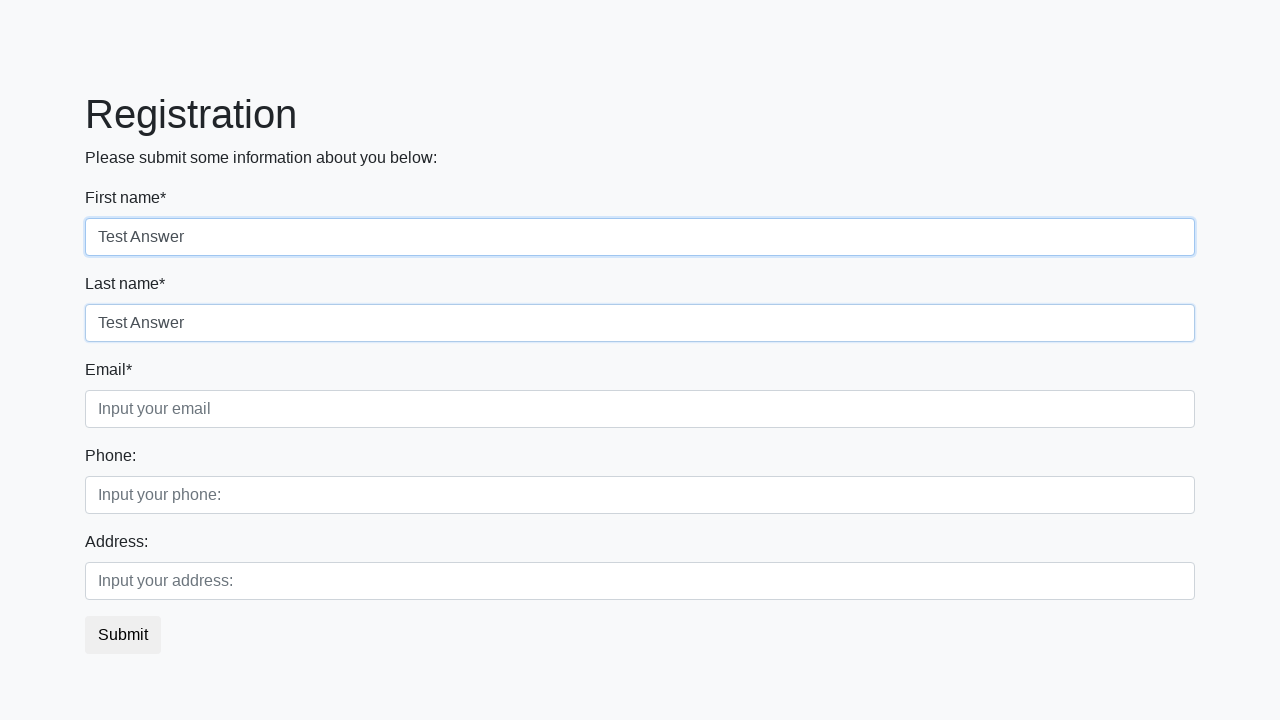

Filled required input field with 'Test Answer' on input[required] >> nth=2
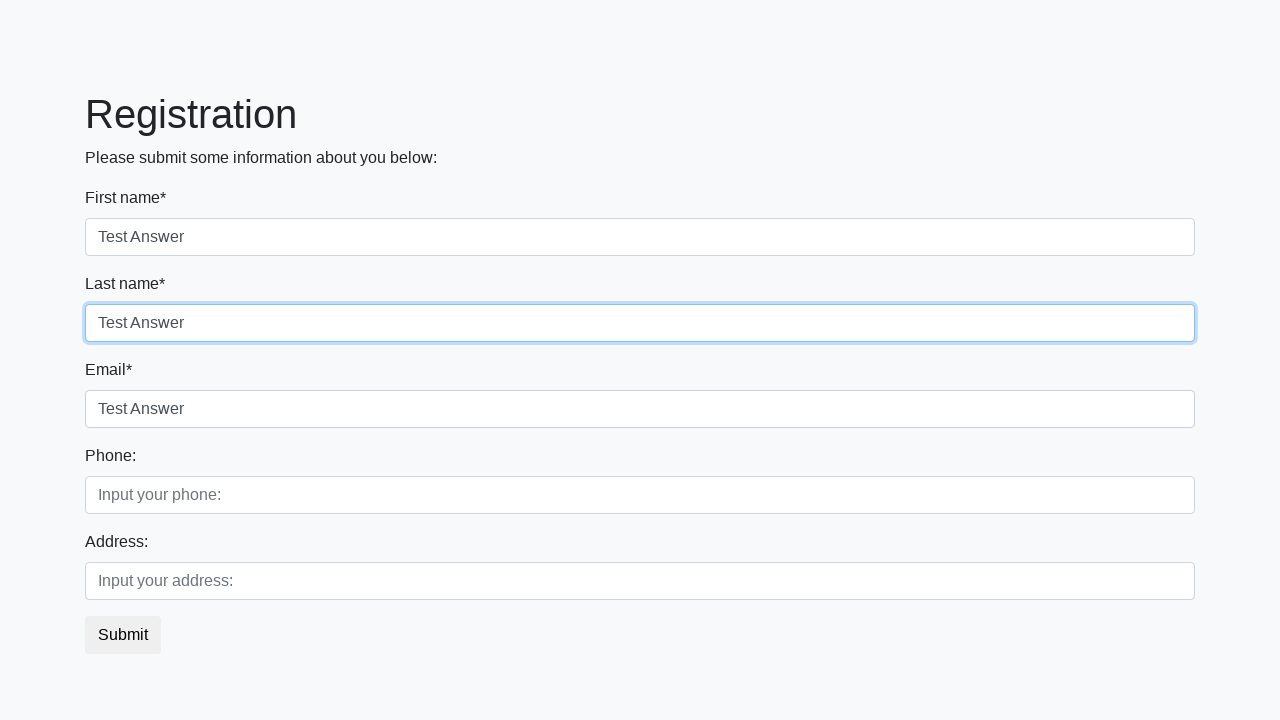

Clicked registration submit button at (123, 635) on button.btn
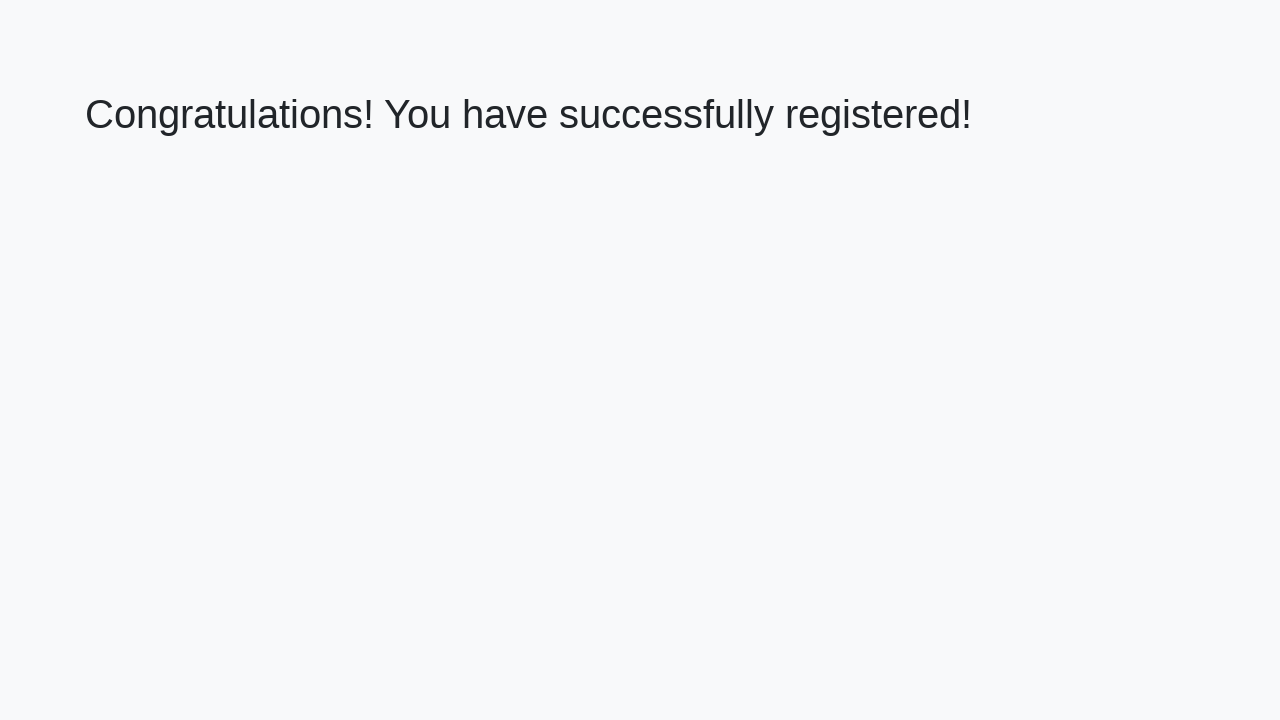

Success message heading loaded
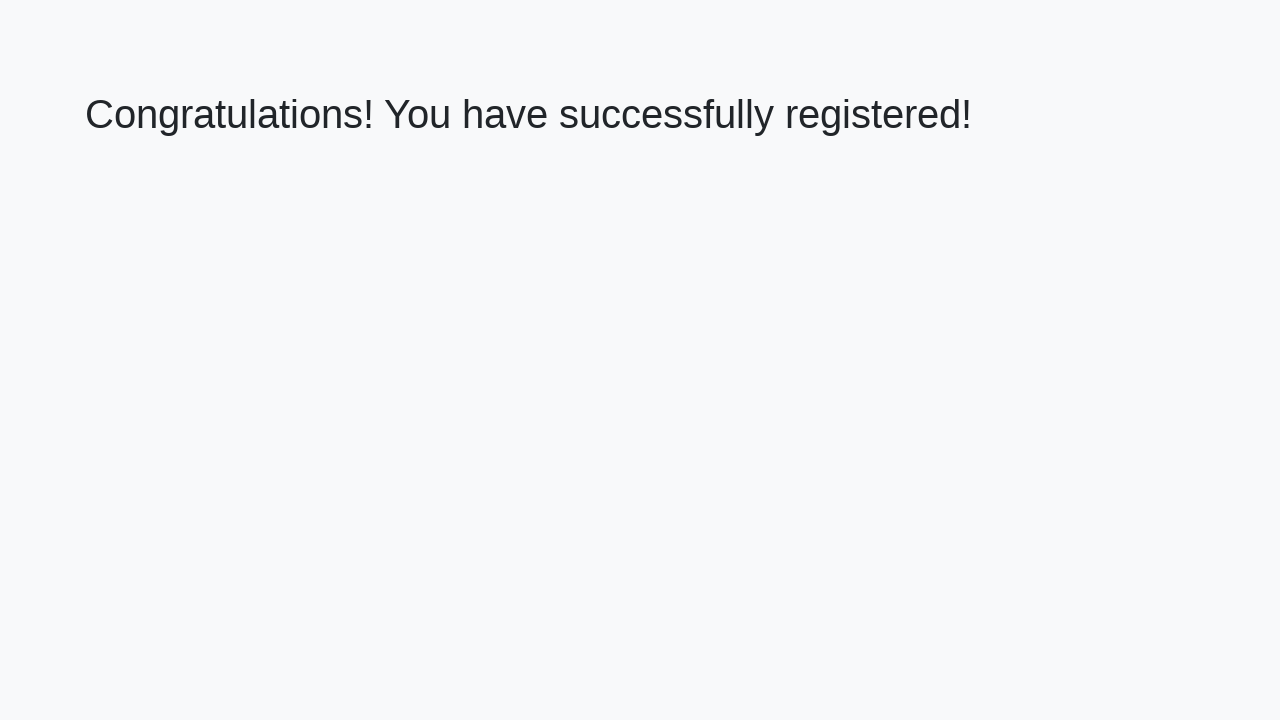

Retrieved success message text: 'Congratulations! You have successfully registered!'
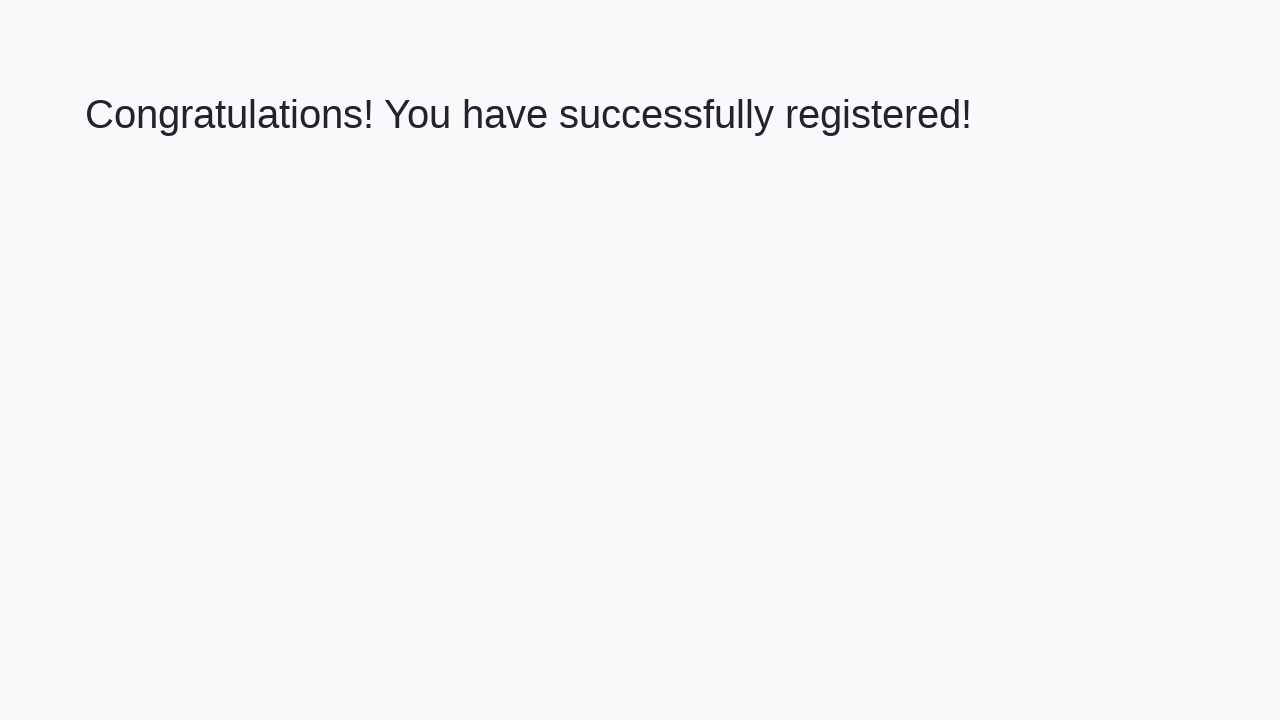

Verified successful registration message
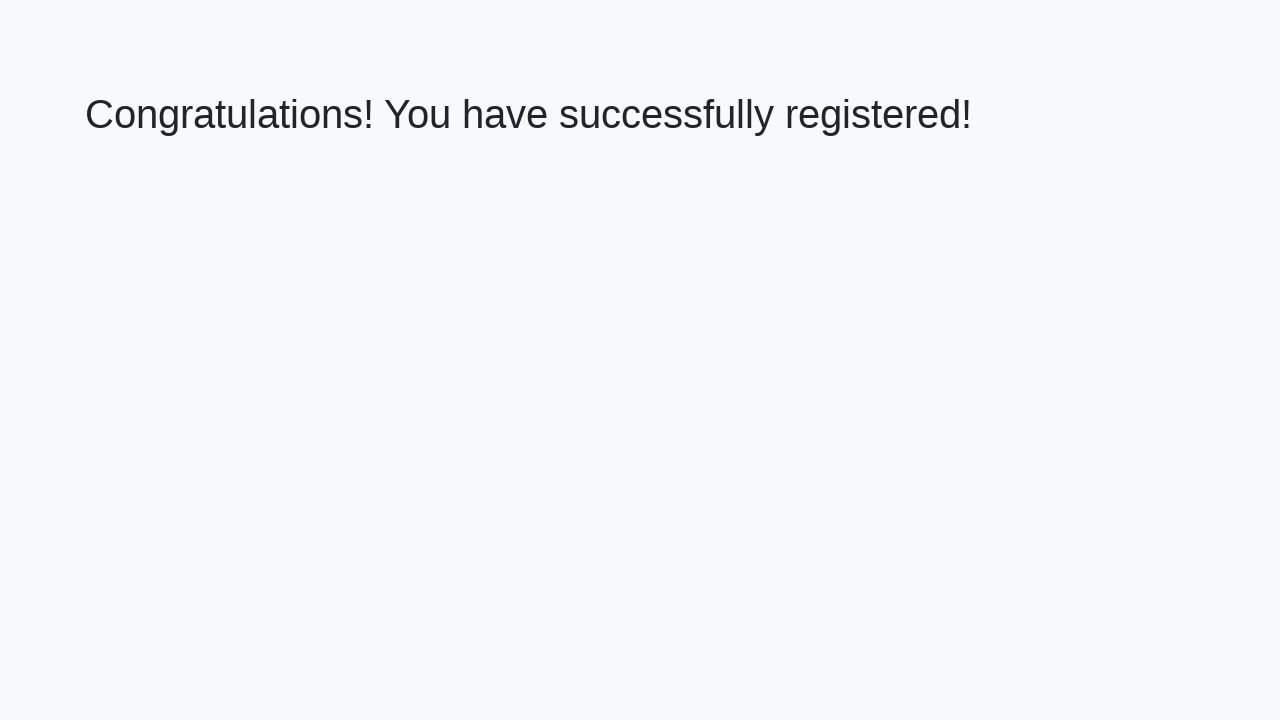

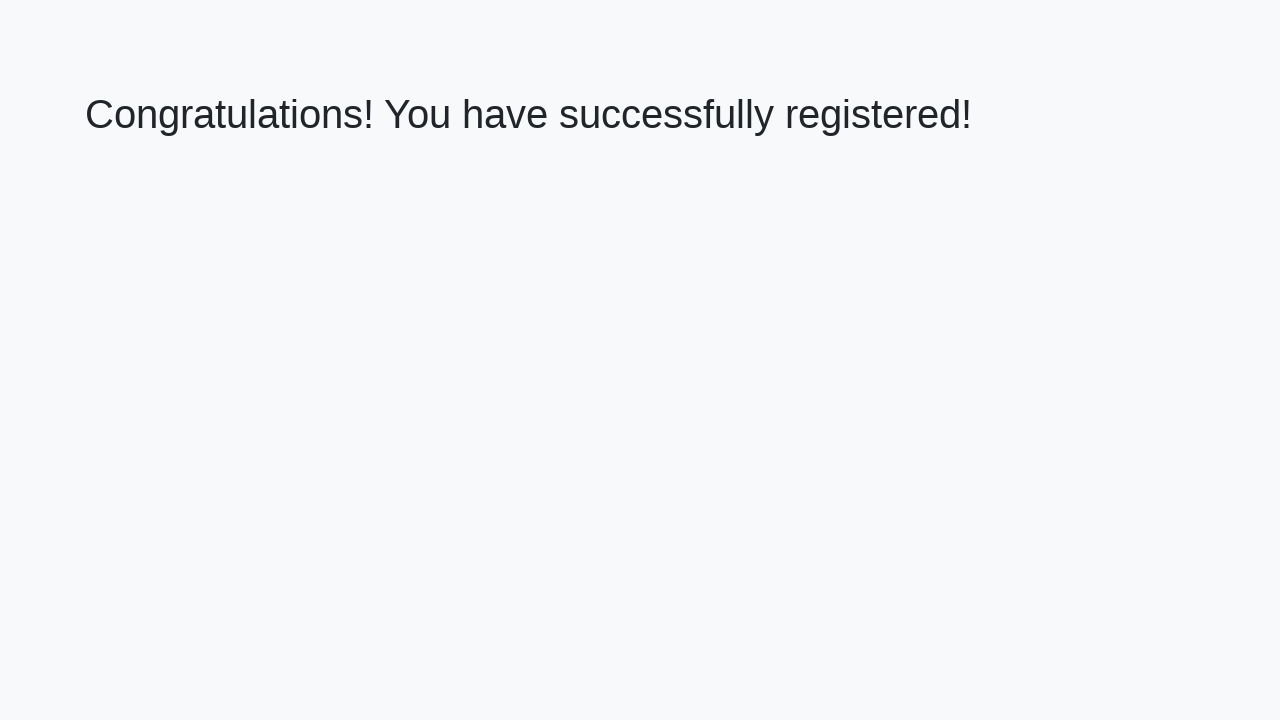